Tests a form interaction by clicking a radio button and checkbox, extracting a value from an element attribute, calculating a mathematical result, entering it into an answer field, and submitting the form.

Starting URL: http://suninjuly.github.io/get_attribute.html

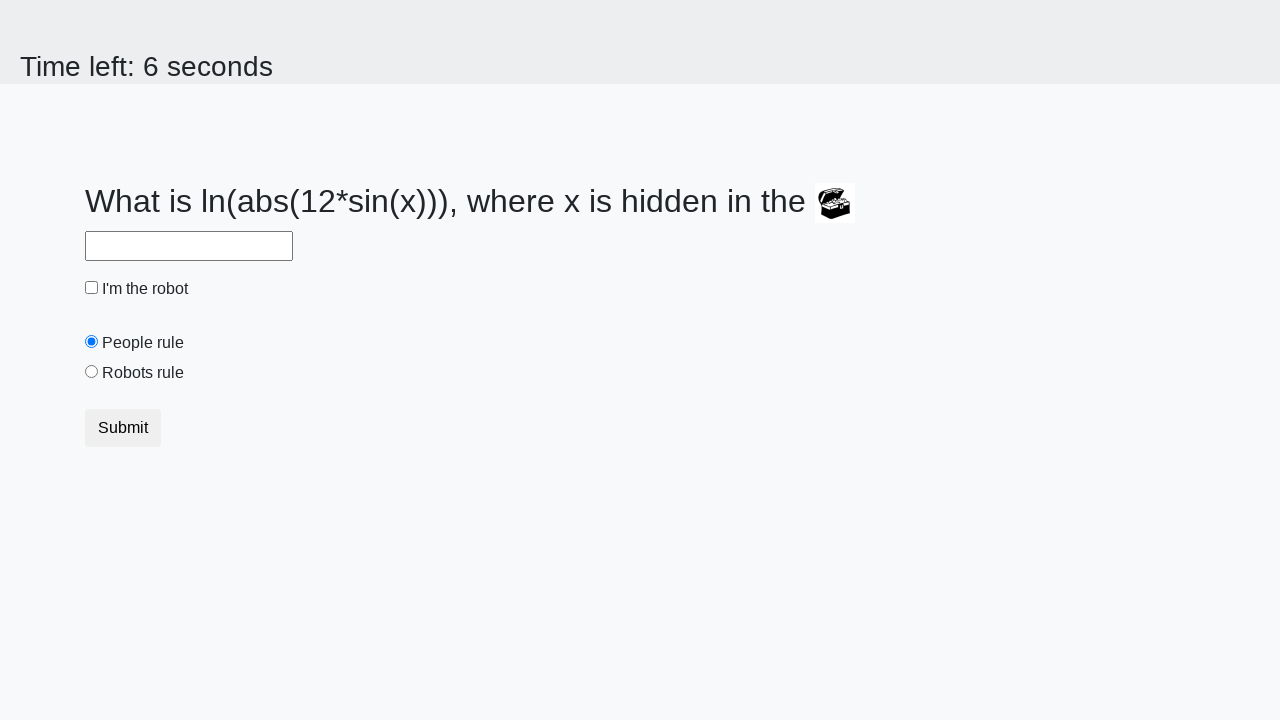

Clicked the 'Robots Rule' radio button at (92, 372) on #robotsRule
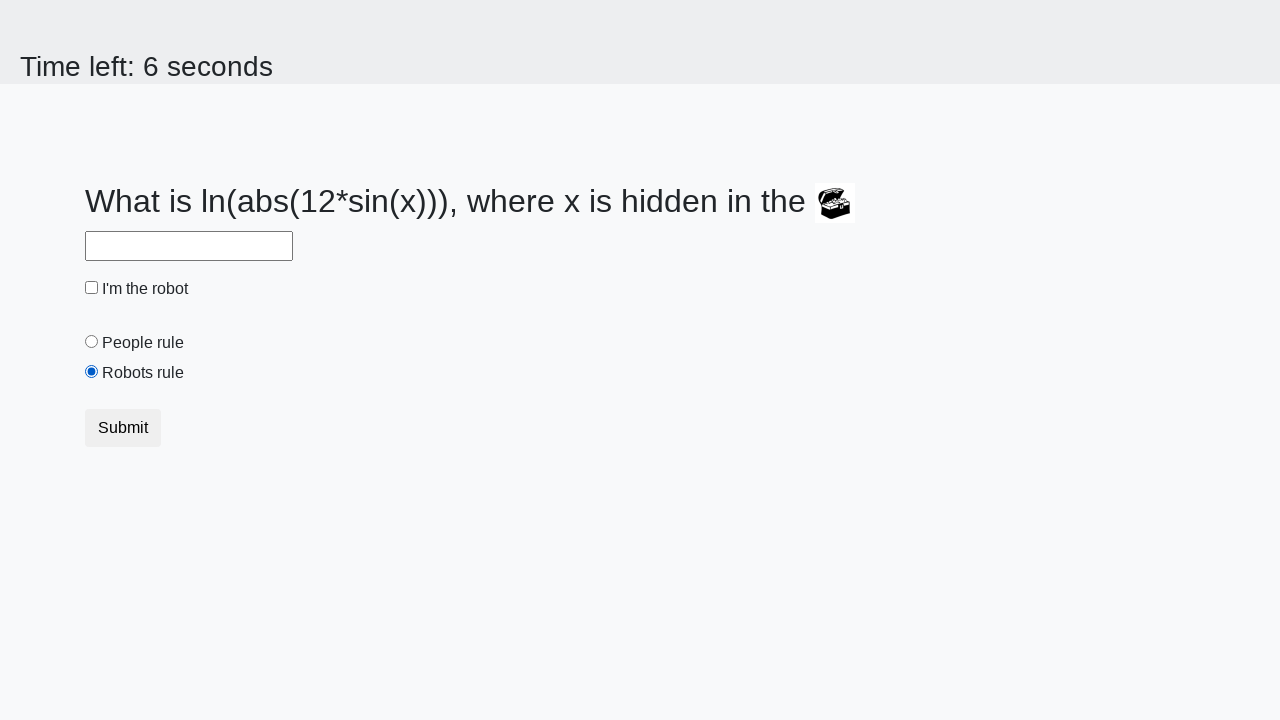

Clicked the robot checkbox at (92, 288) on #robotCheckbox
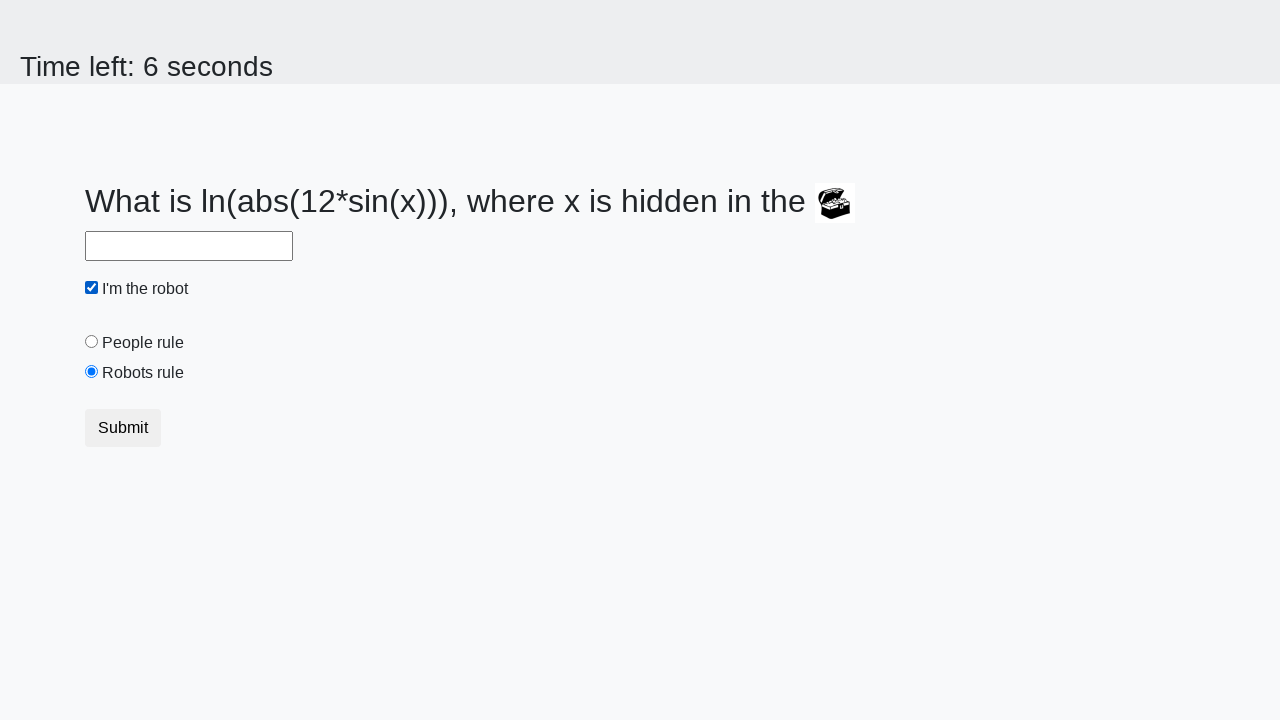

Extracted valuex attribute from treasure element: 840
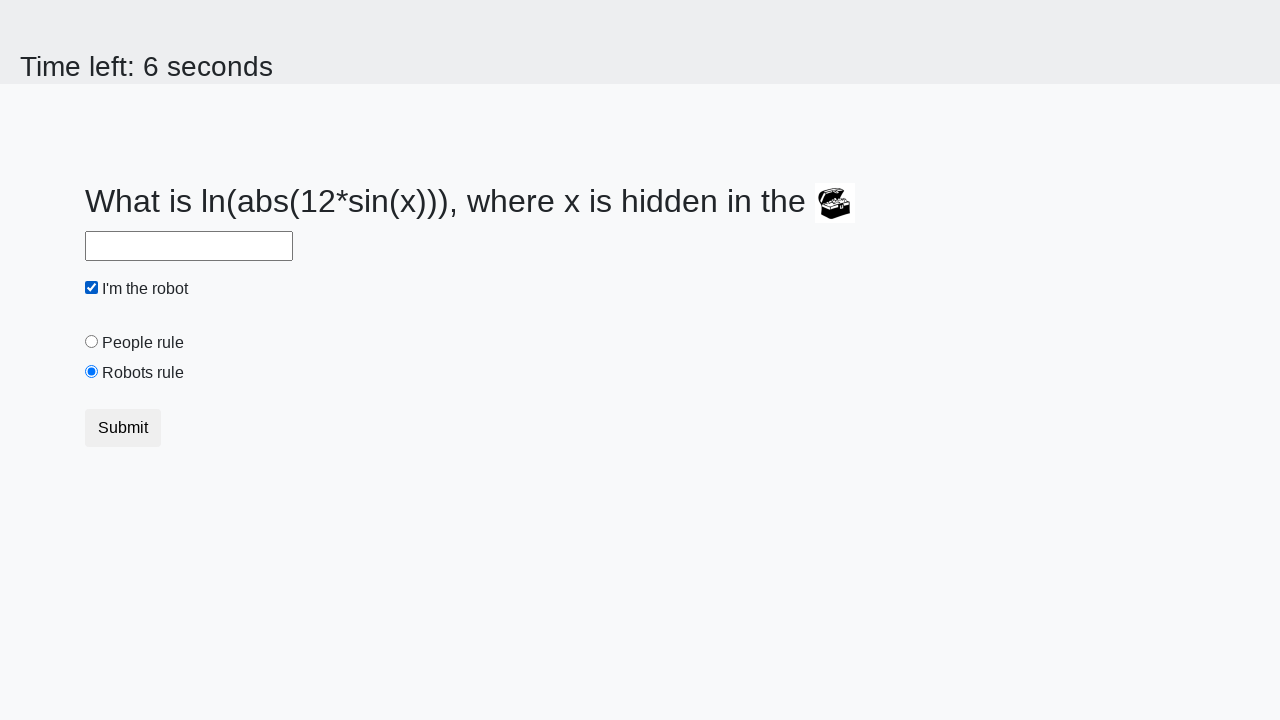

Calculated mathematical result using formula log(abs(12*sin(840))): 2.412473680819027
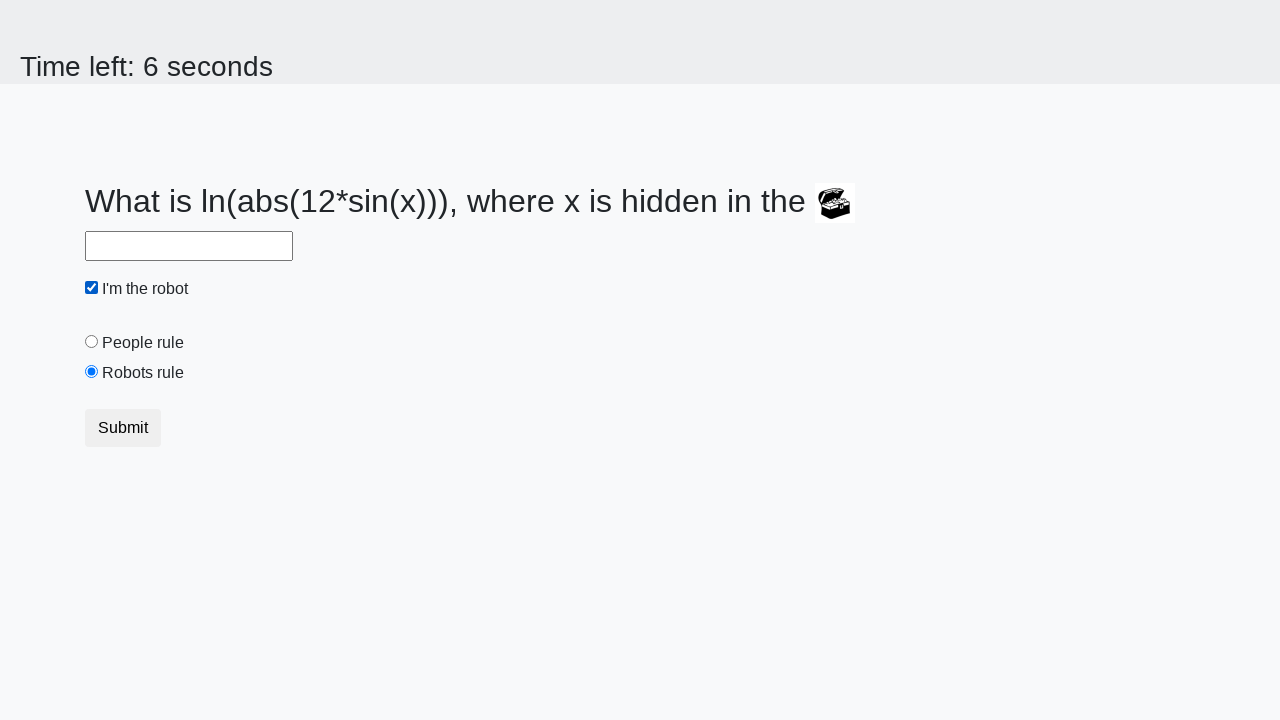

Entered calculated answer '2.412473680819027' into the answer field on #answer
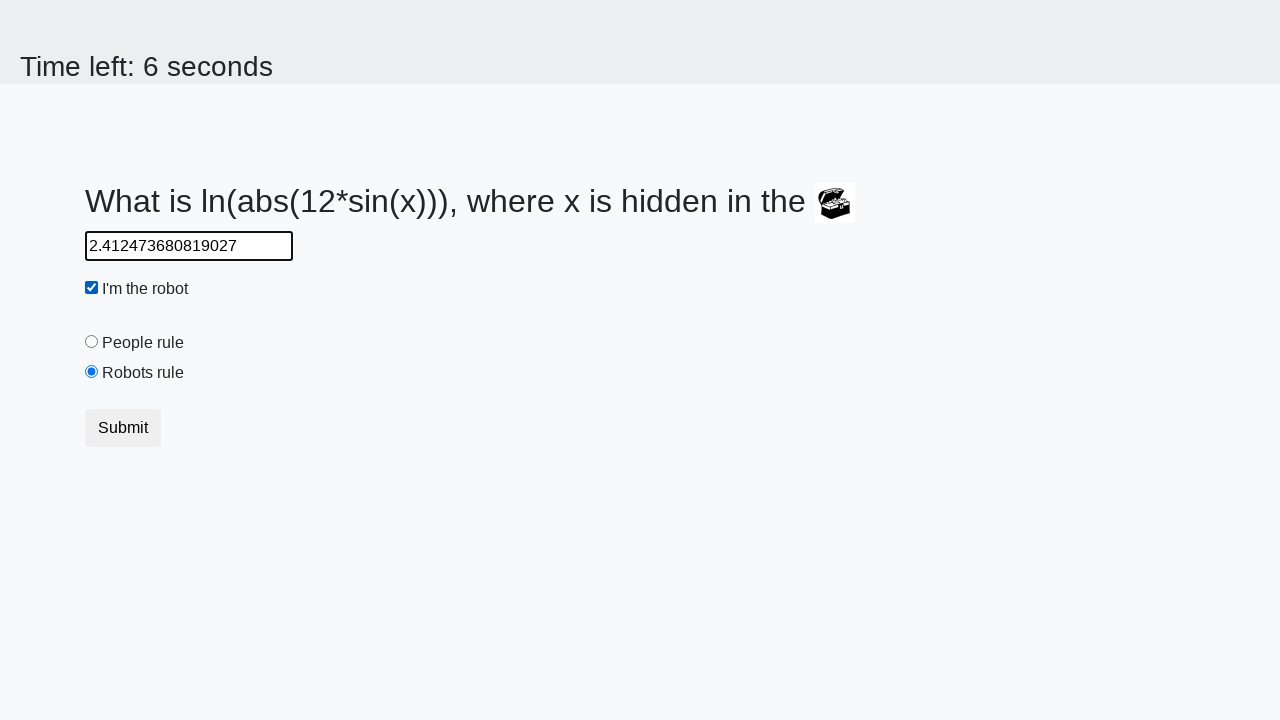

Clicked the submit button to submit the form at (123, 428) on .btn
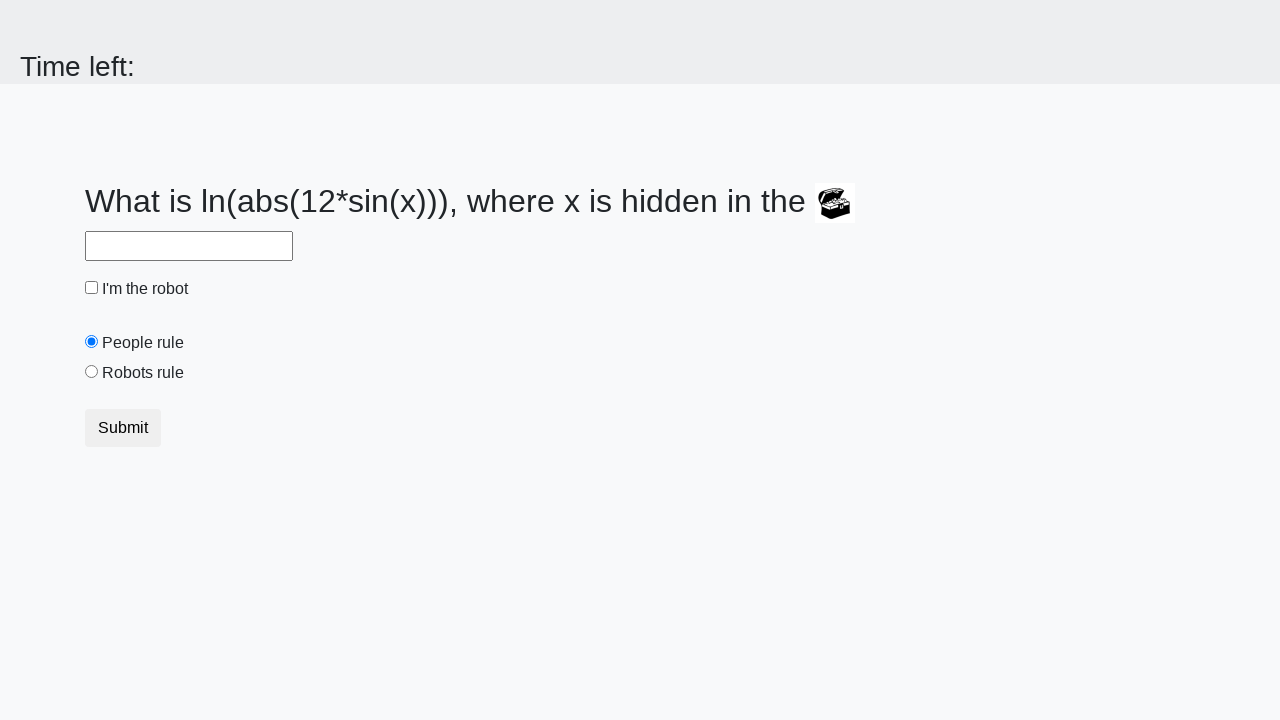

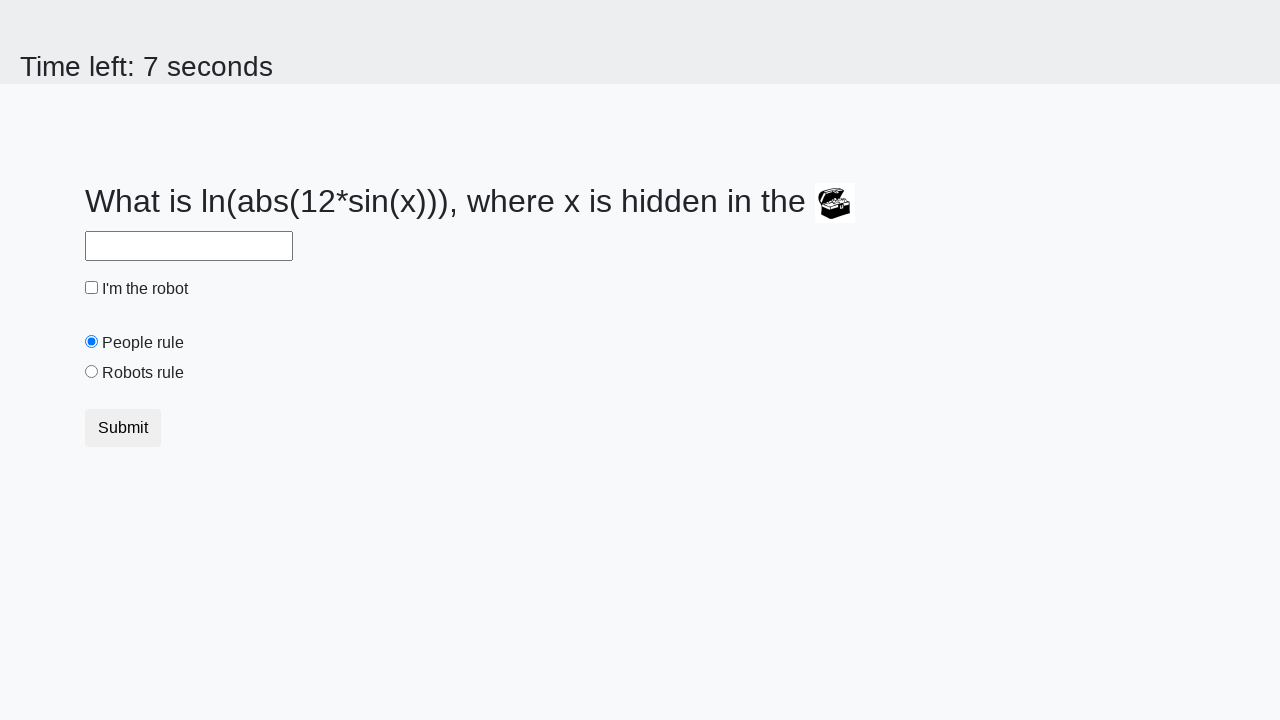